Tests handling of multiple browser tabs by clicking a button that opens a new tab, switching to it, and verifying content

Starting URL: https://demoqa.com/browser-windows

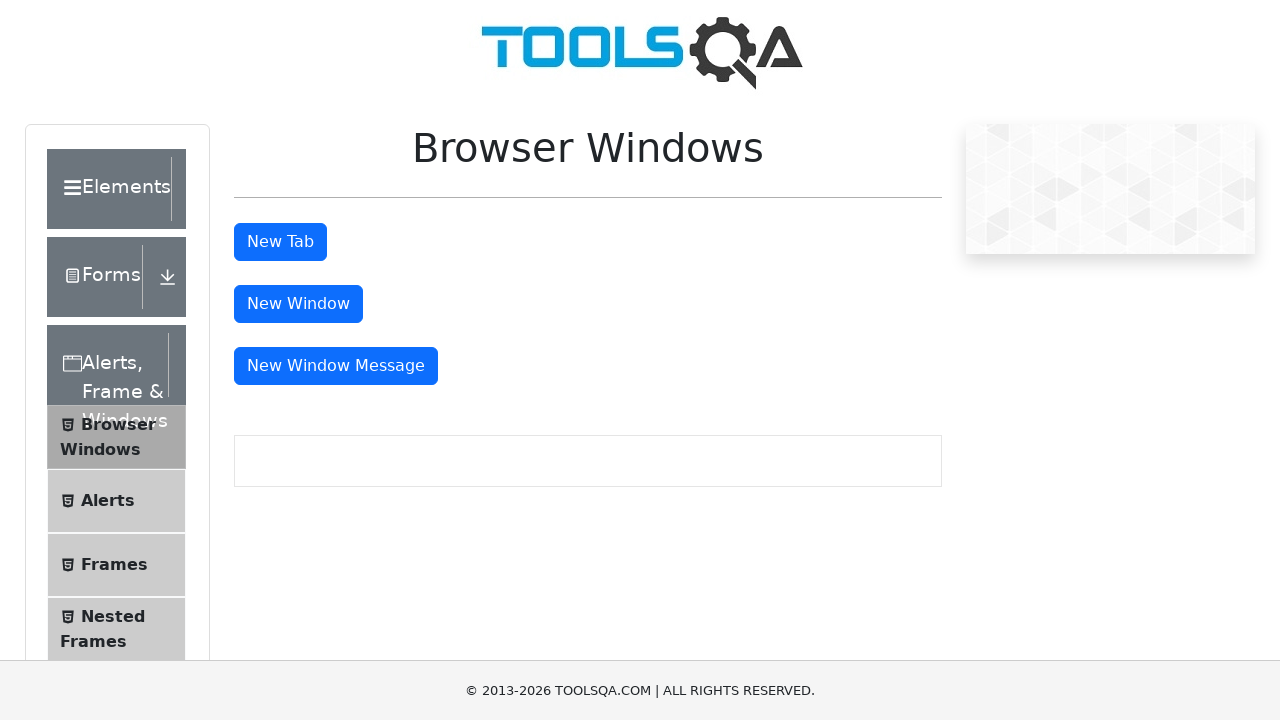

Clicked tab button to open new tab at (280, 242) on #tabButton
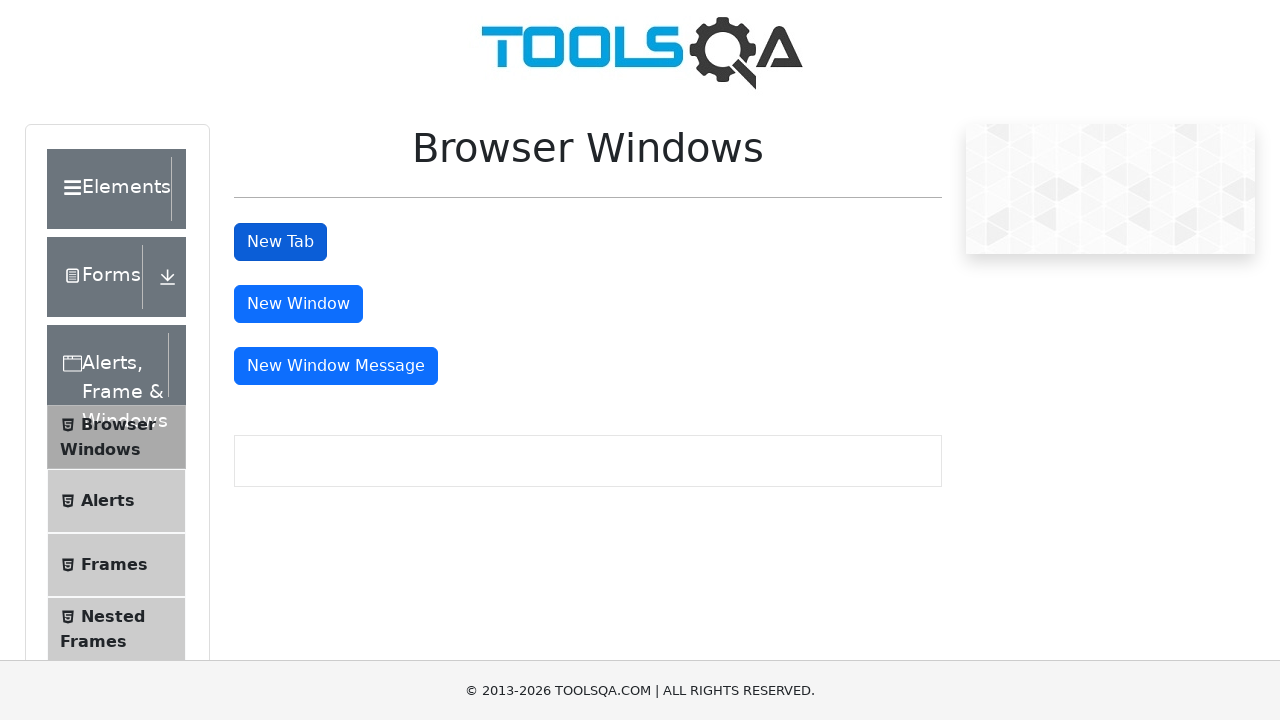

New tab opened and captured
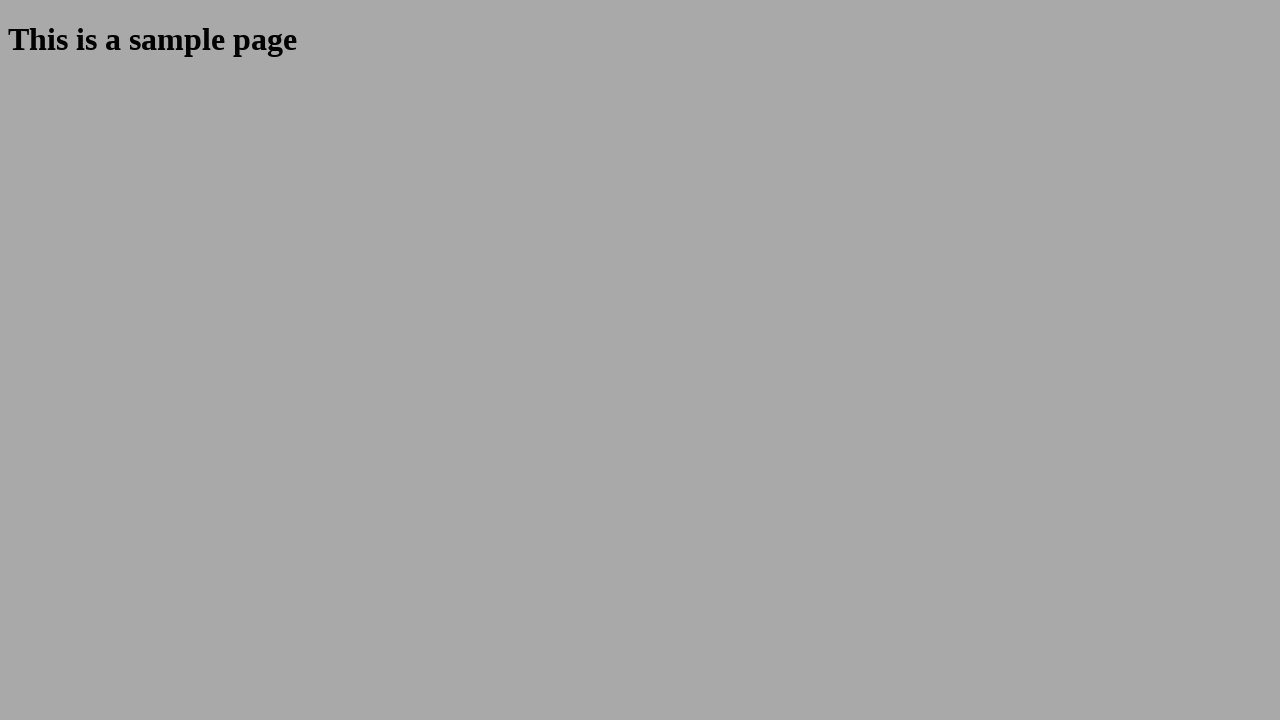

New tab page fully loaded
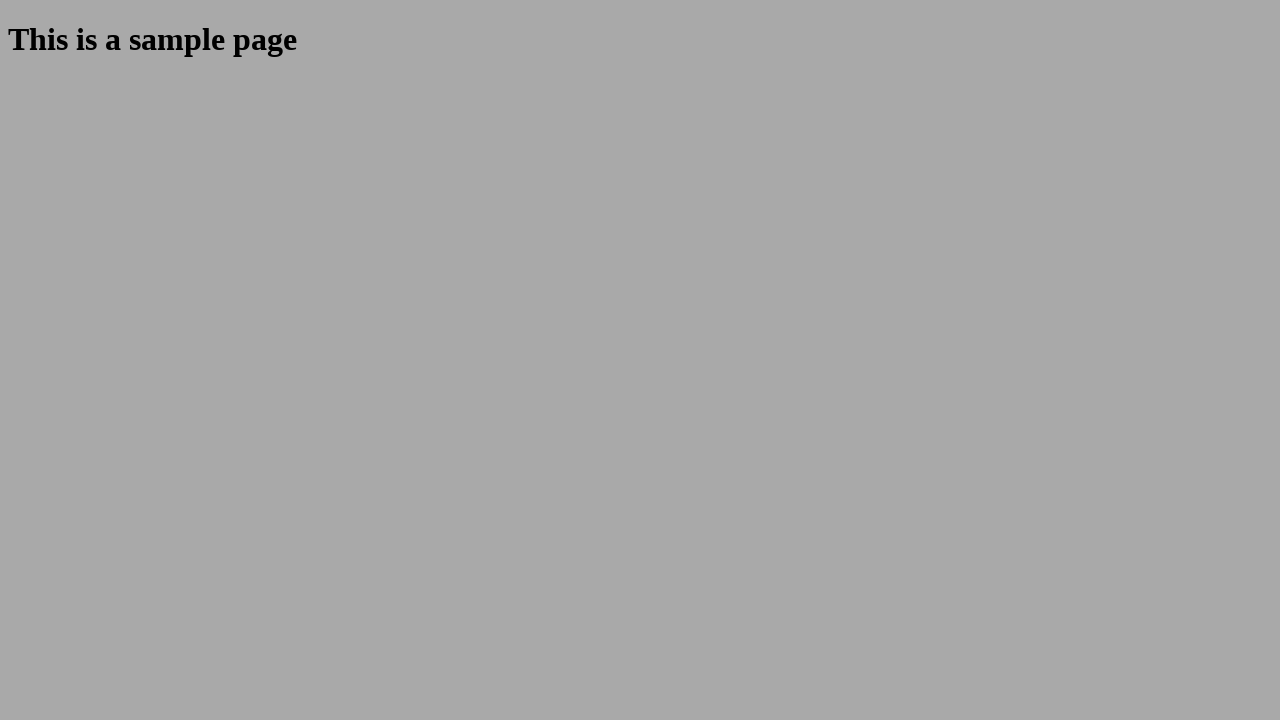

Retrieved heading text from new tab
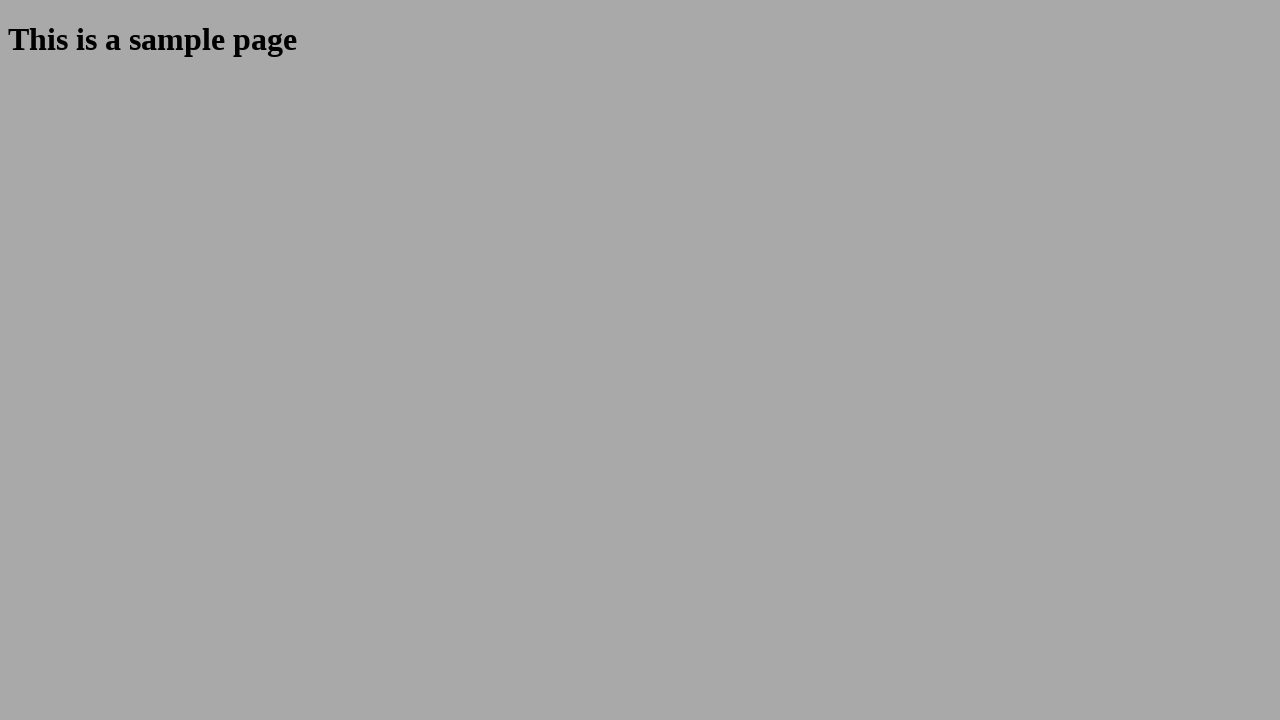

Verified heading contains 'This is a sample page'
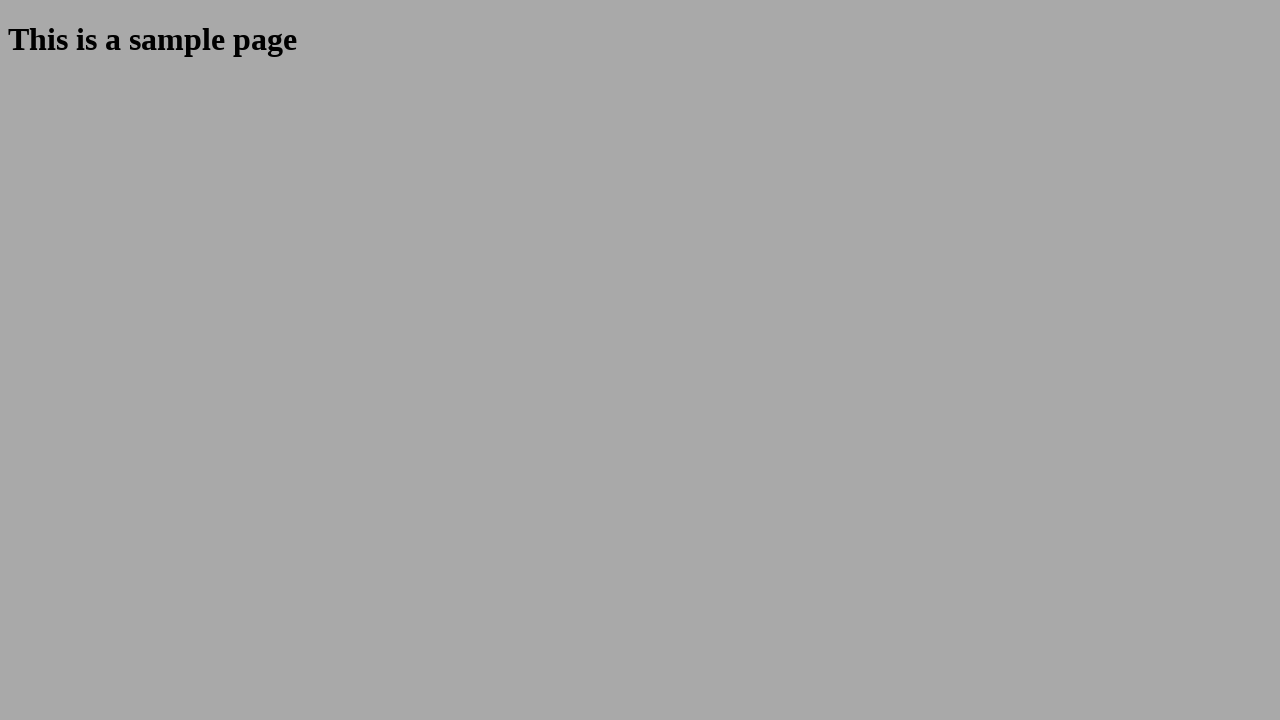

Closed the new tab
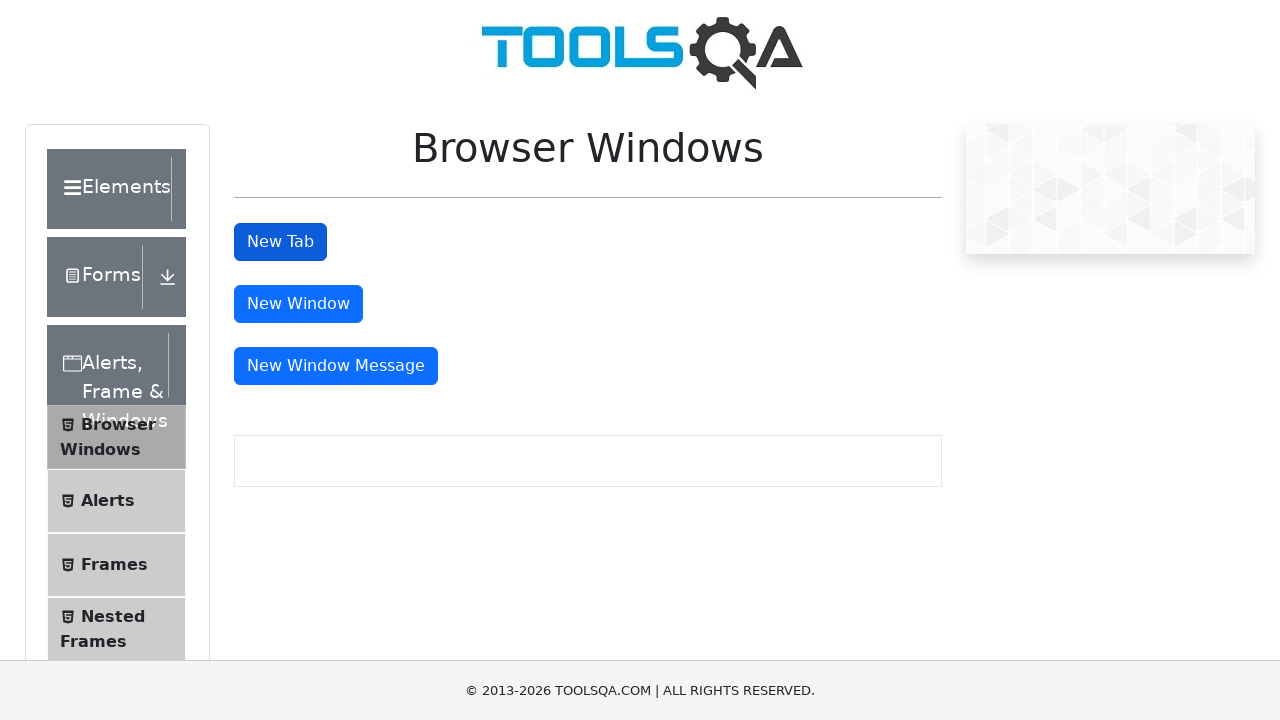

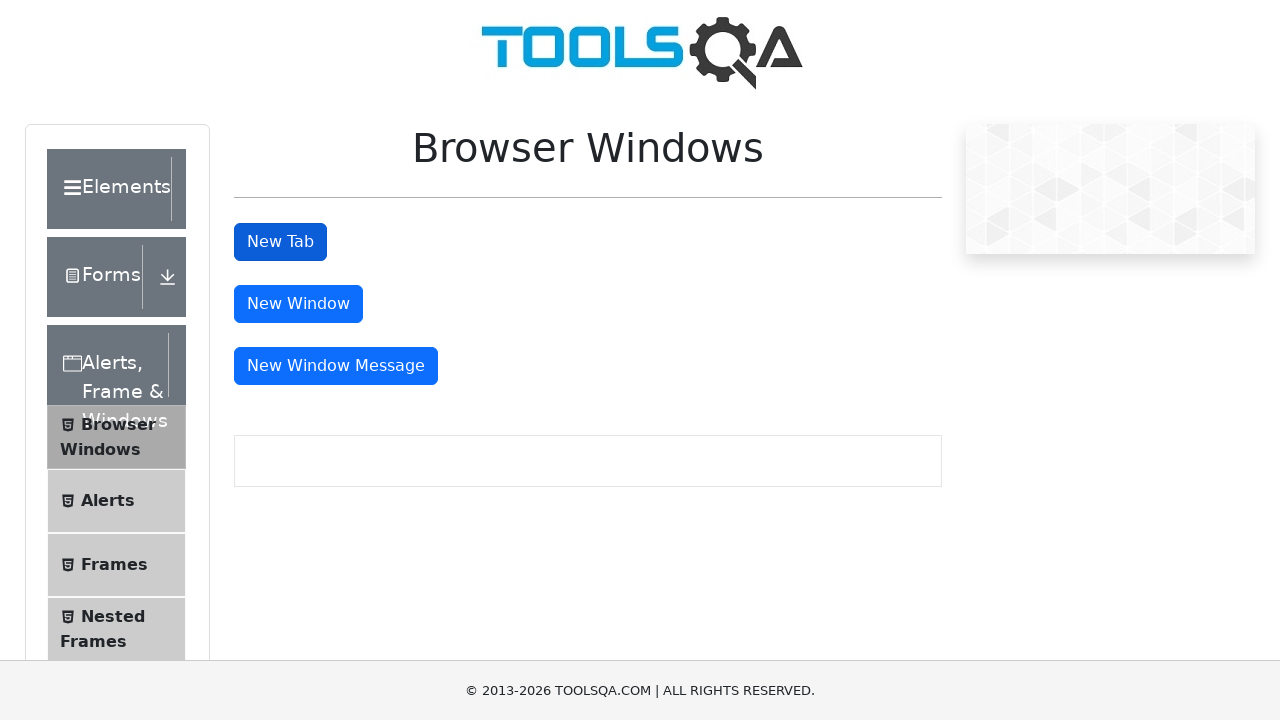